Tests radio button and checkbox functionality by checking visibility, selecting, unselecting, and verifying various checkbox states

Starting URL: https://artoftesting.com/samplesiteforselenium

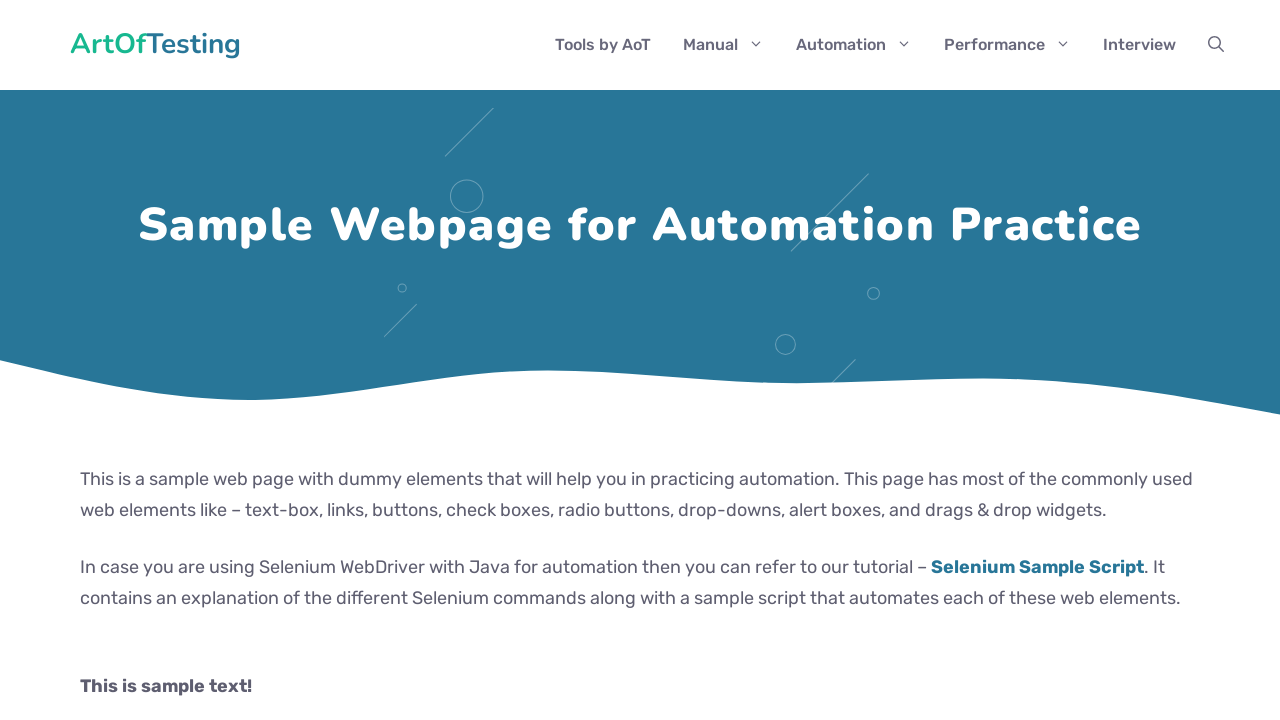

Waited 6 seconds for page to load
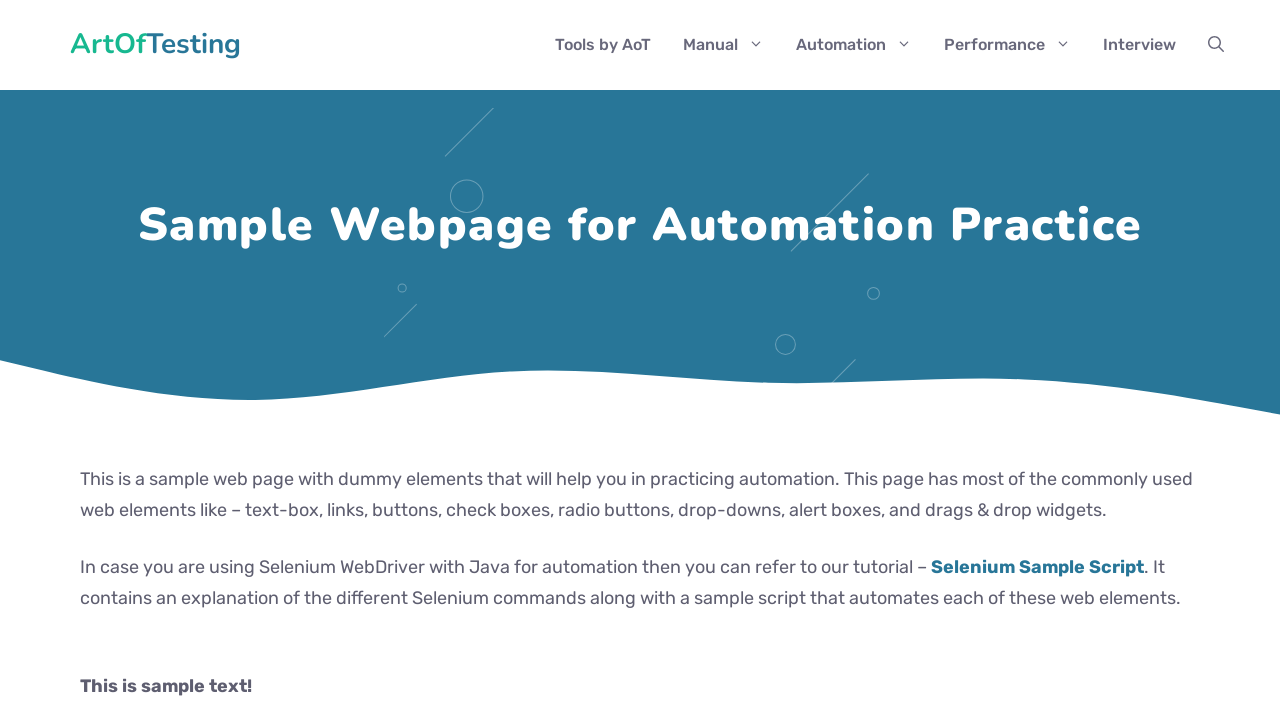

Verified 'Automation' checkbox is visible
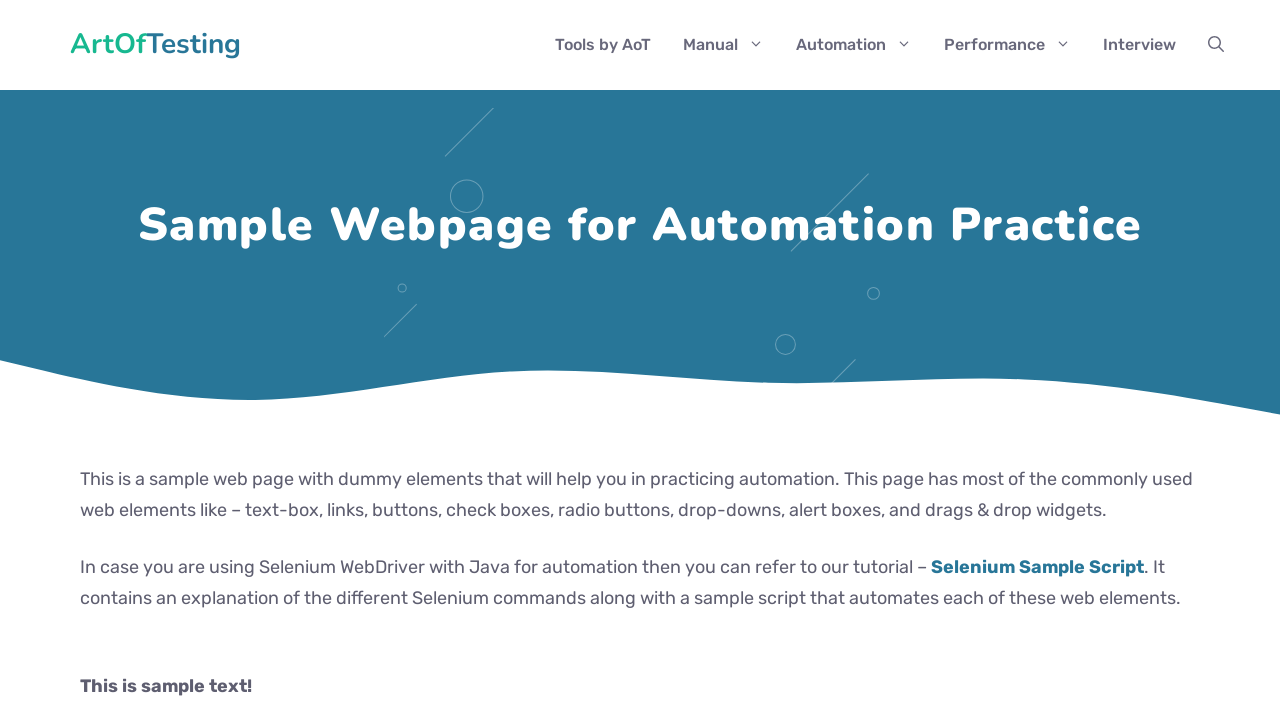

Selected 'Automation' checkbox at (86, 360) on input[value='Automation']
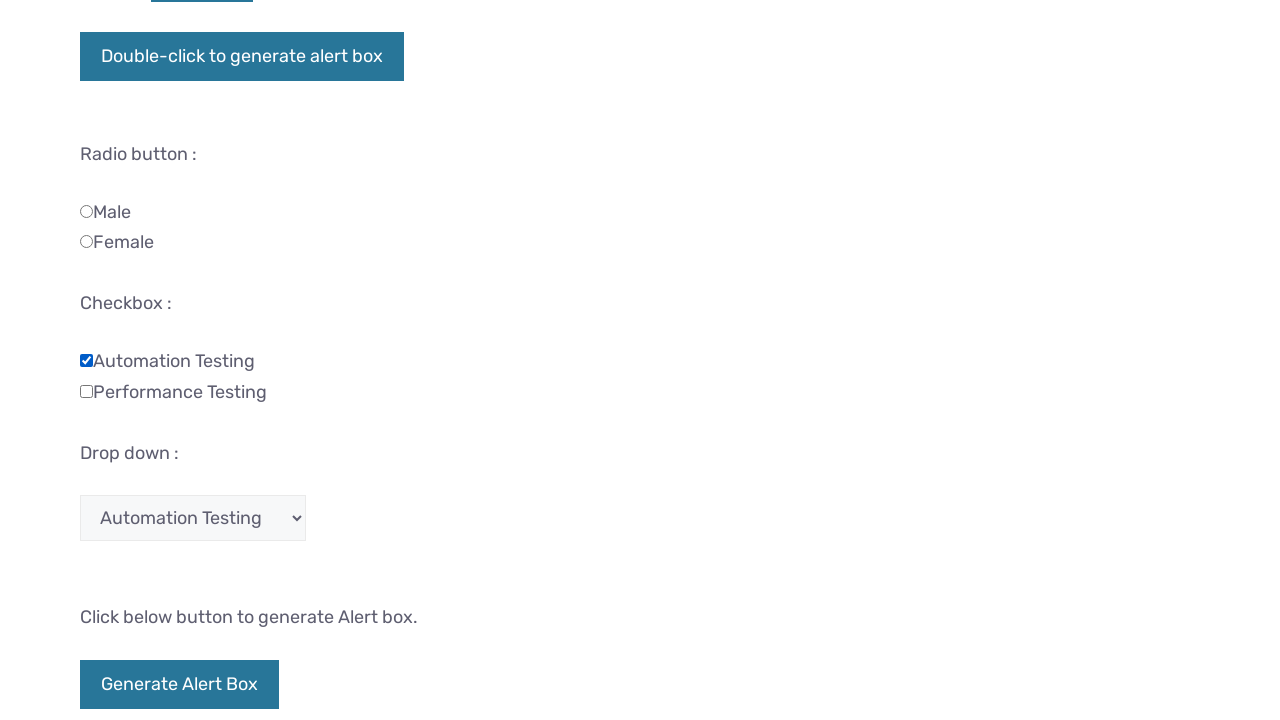

Unselected 'Automation' checkbox at (86, 360) on input[value='Automation']
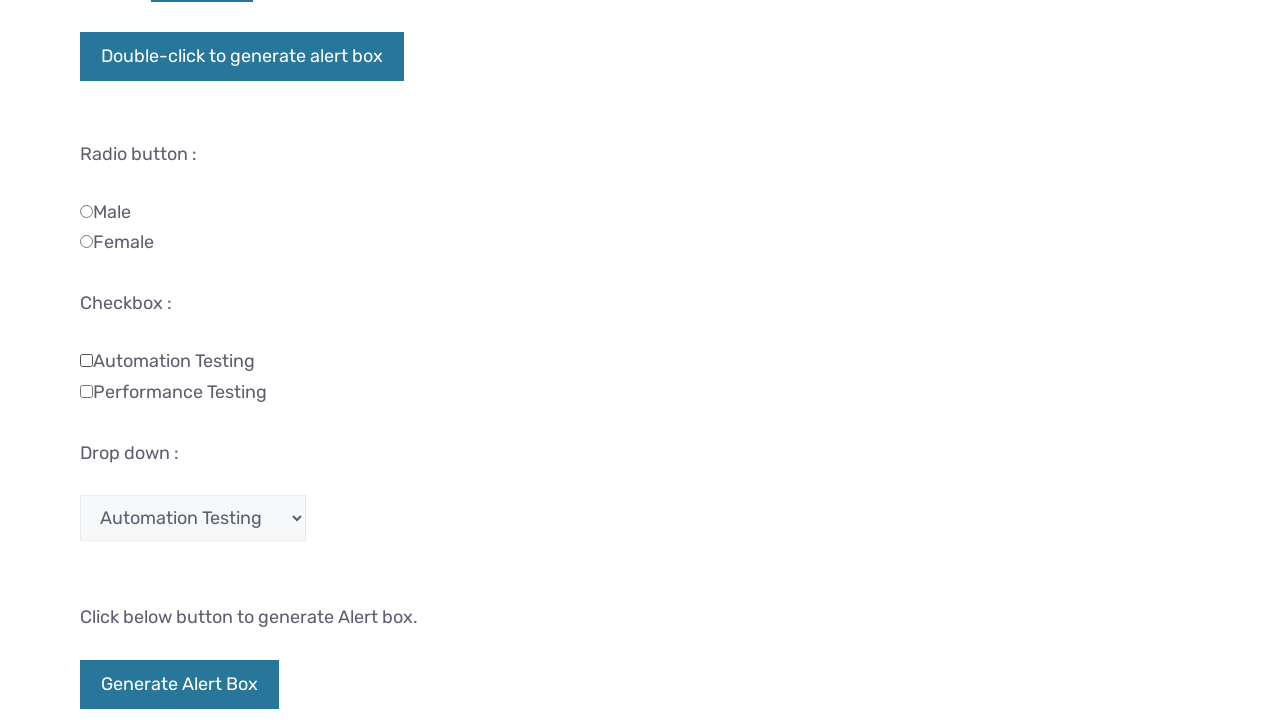

Selected checkbox at index 0 at (86, 360) on input[type='checkbox'] >> nth=0
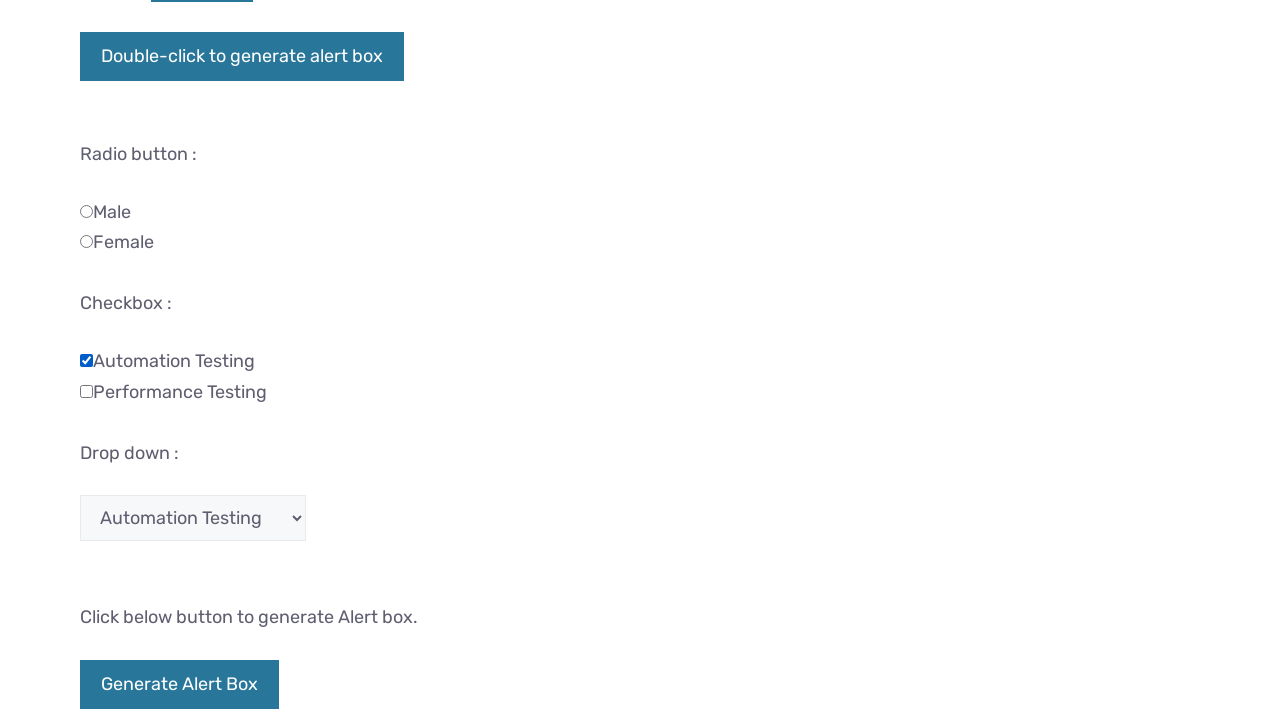

Selected checkbox at index 1 at (86, 391) on input[type='checkbox'] >> nth=1
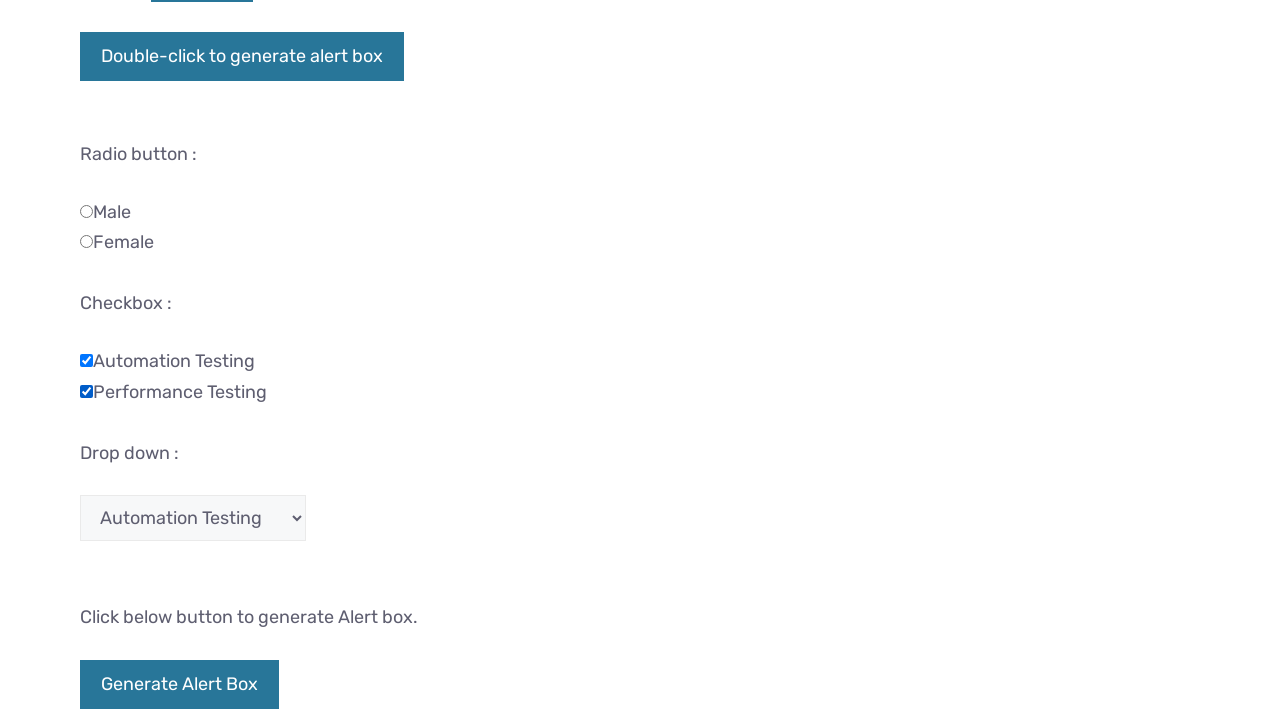

Unselected checkbox at index 0 at (86, 360) on input[type='checkbox'] >> nth=0
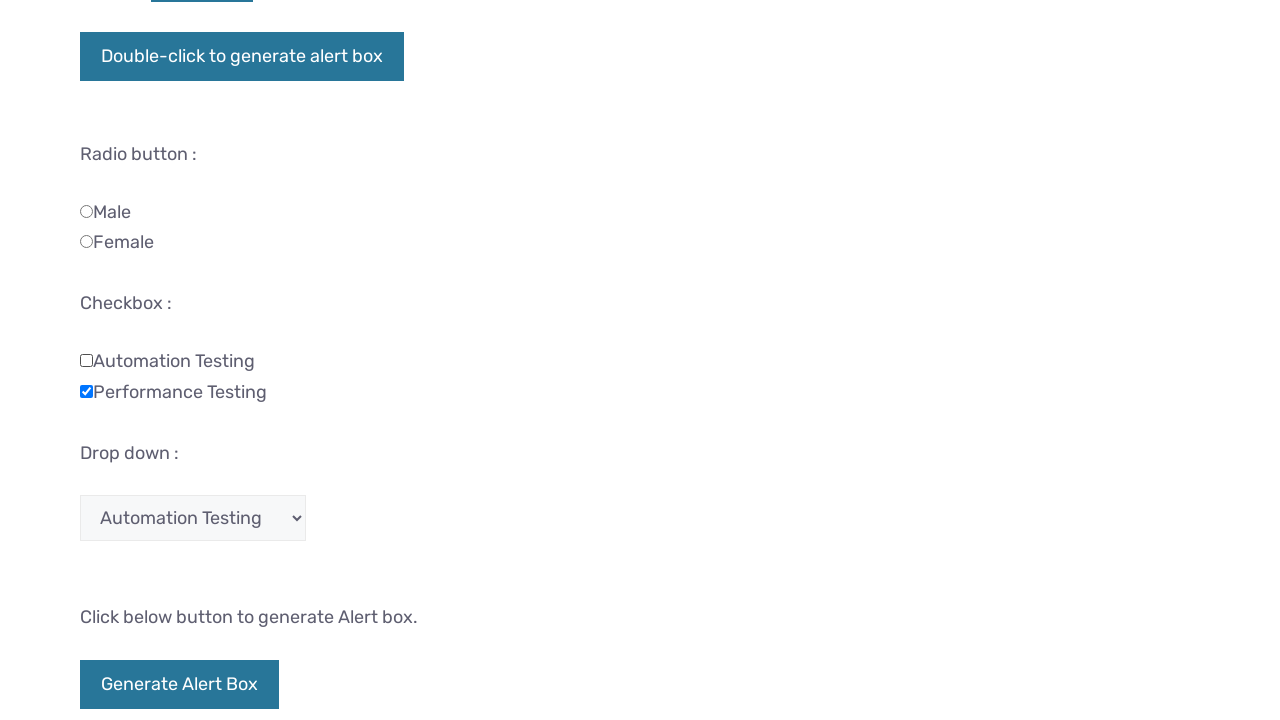

Unselected checkbox at index 1 at (86, 391) on input[type='checkbox'] >> nth=1
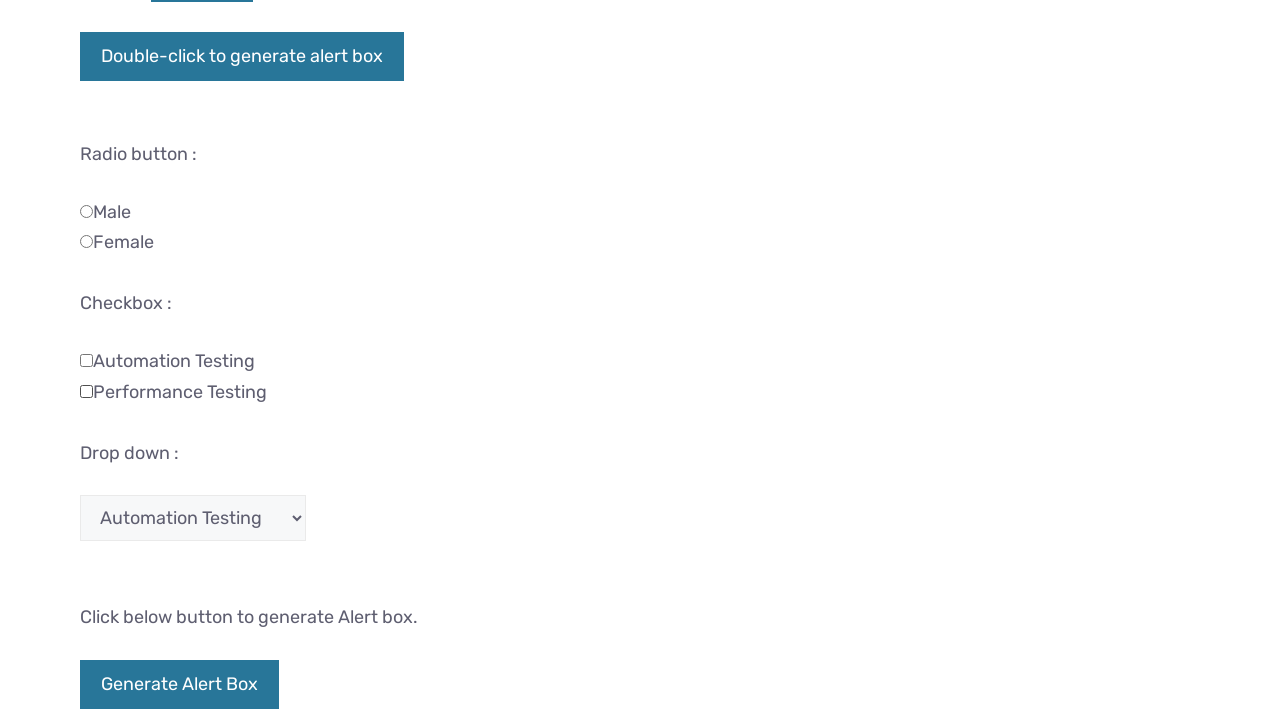

Selected first checkbox at (86, 360) on input[type='checkbox'] >> nth=0
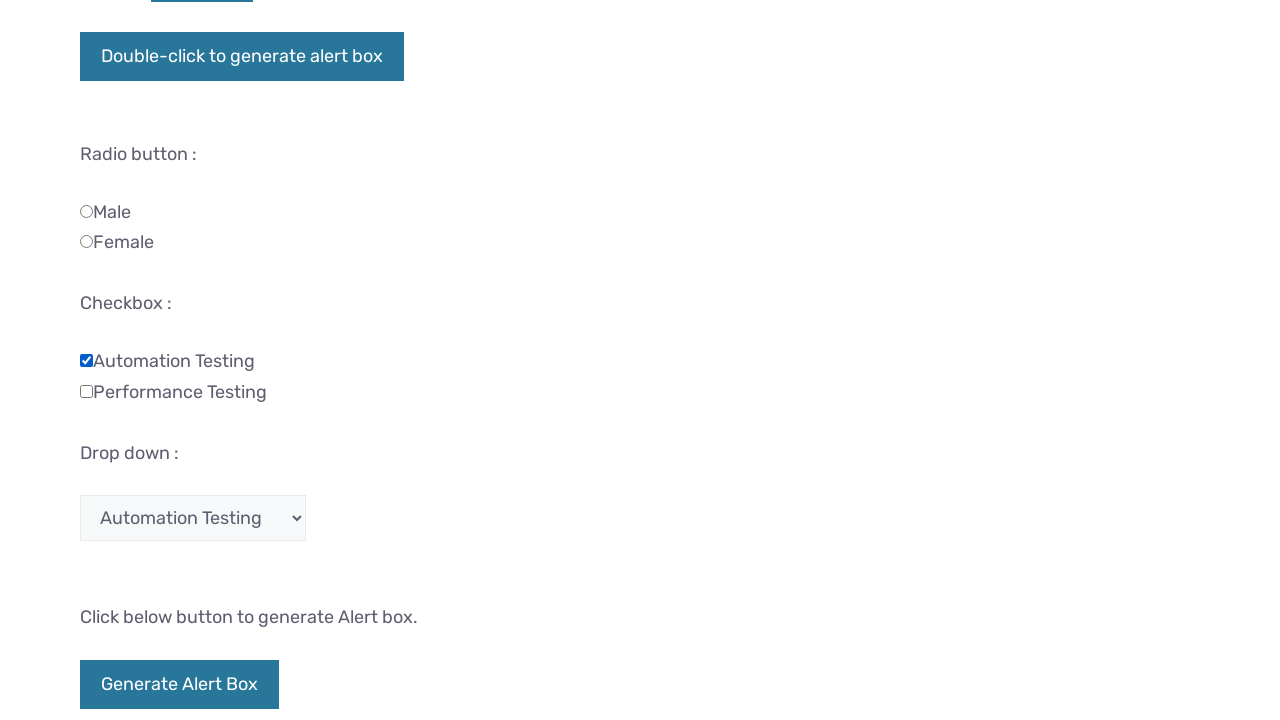

Selected last checkbox at (86, 391) on input[type='checkbox'] >> nth=-1
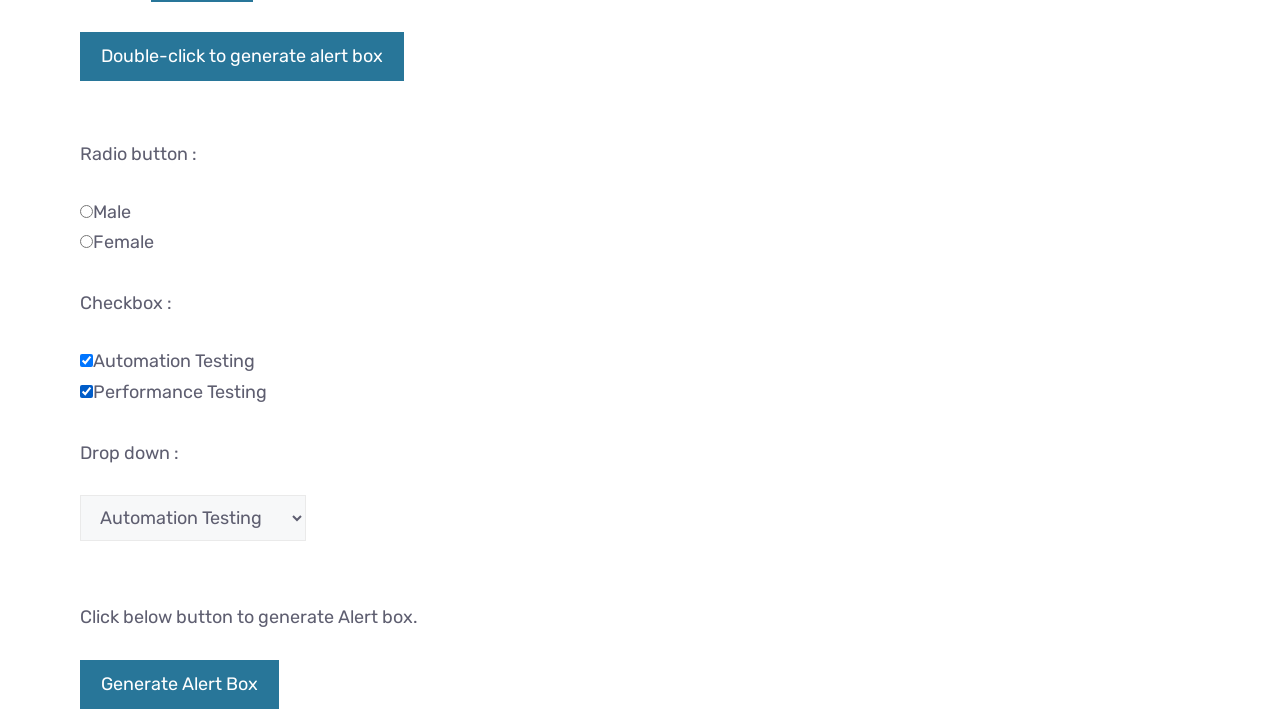

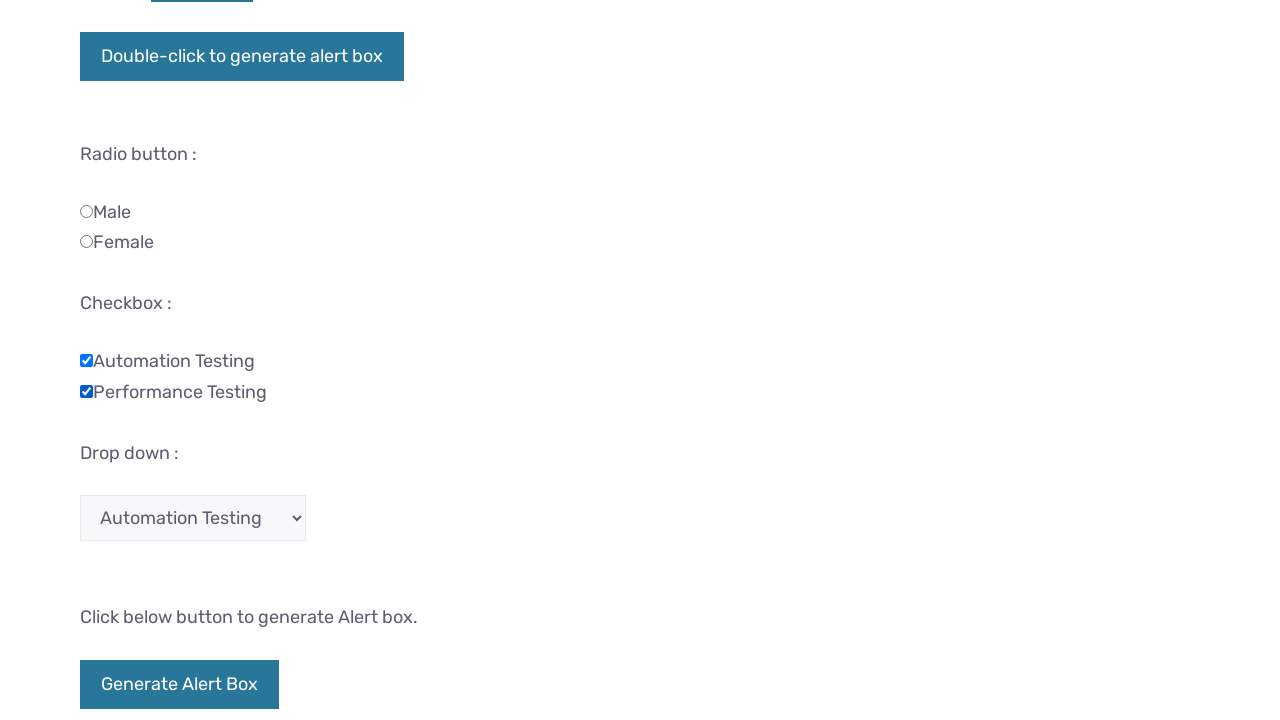